Tests that clicking the Email column header sorts the text data in ascending alphabetical order

Starting URL: http://the-internet.herokuapp.com/tables

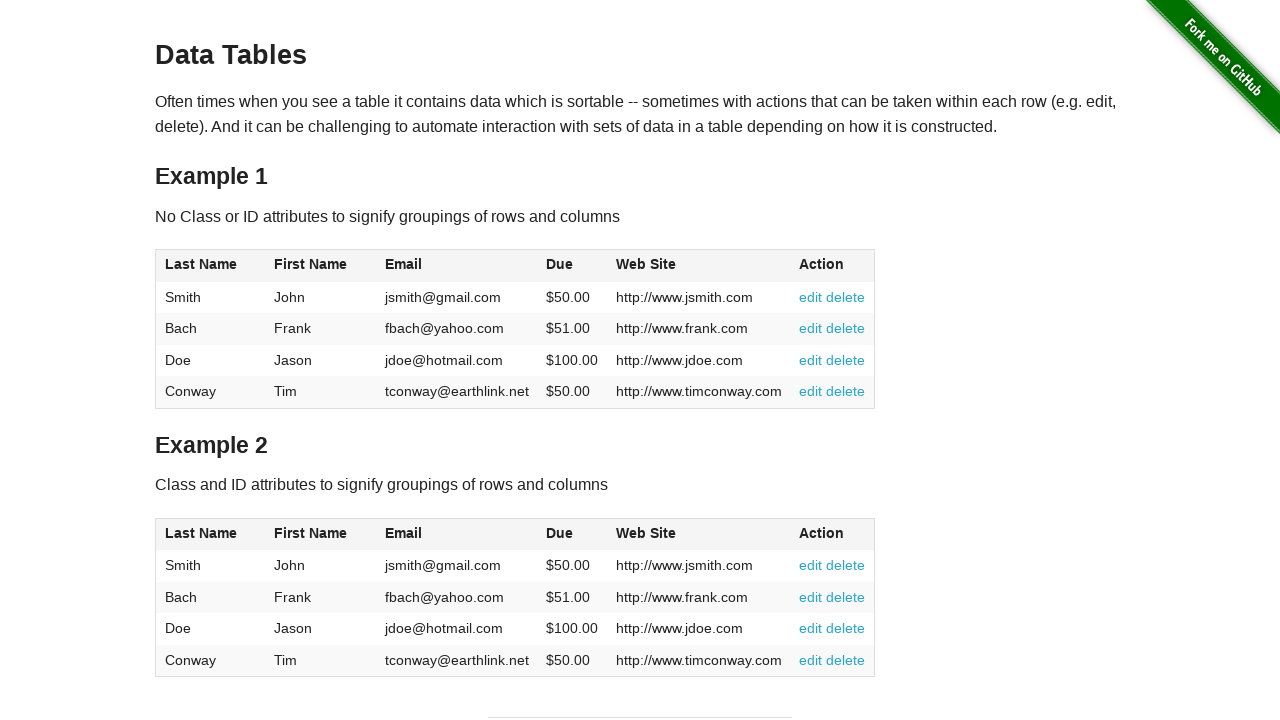

Clicked Email column header to sort text in ascending order at (457, 266) on #table1 thead tr th:nth-of-type(3)
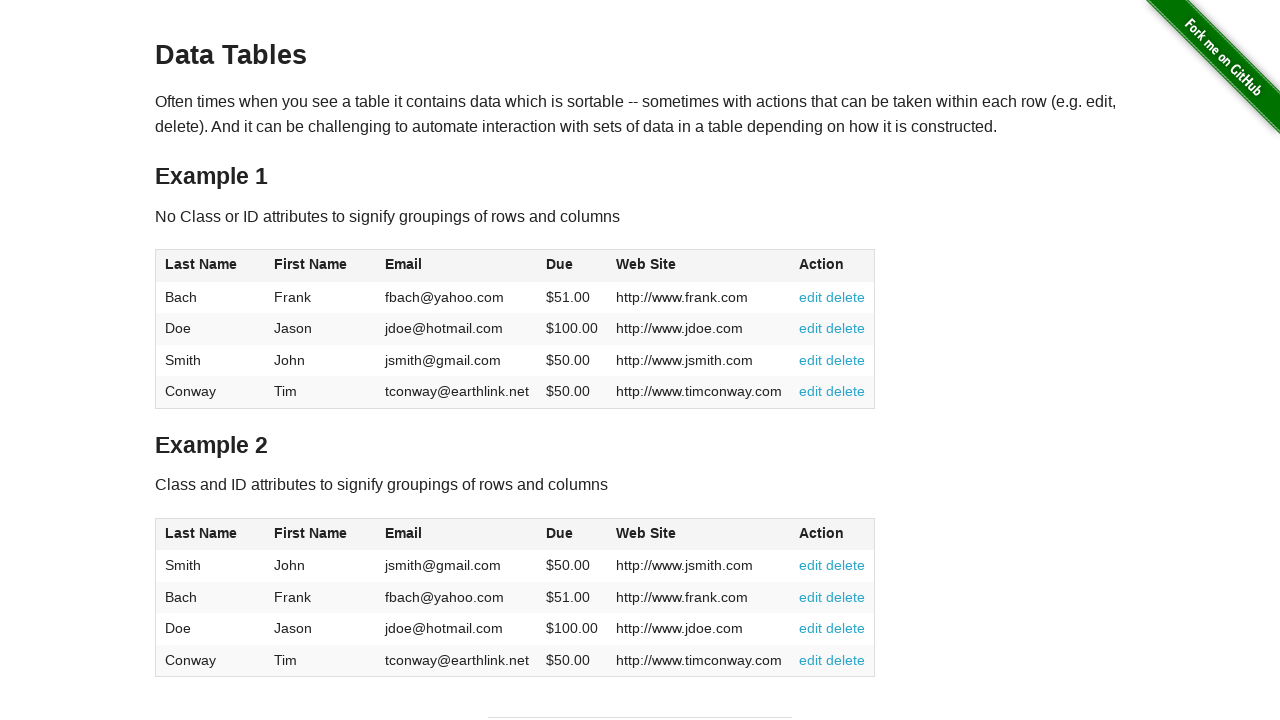

Table body loaded after sorting Email column
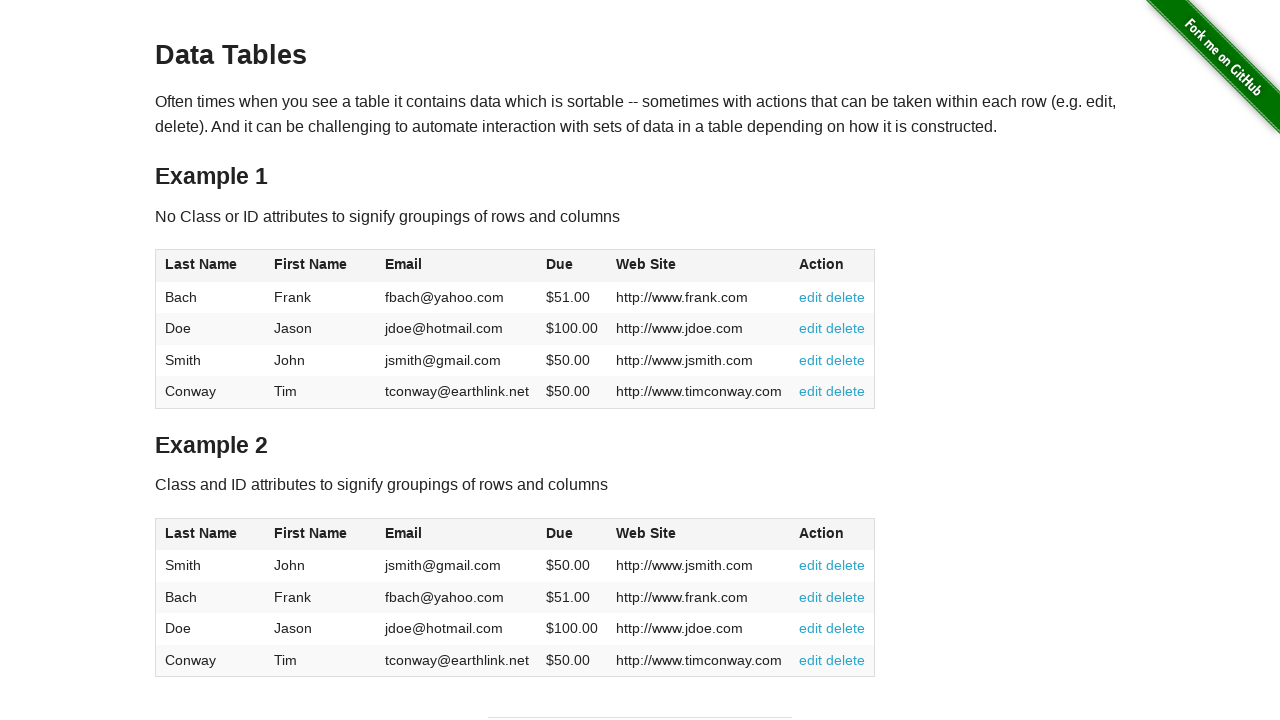

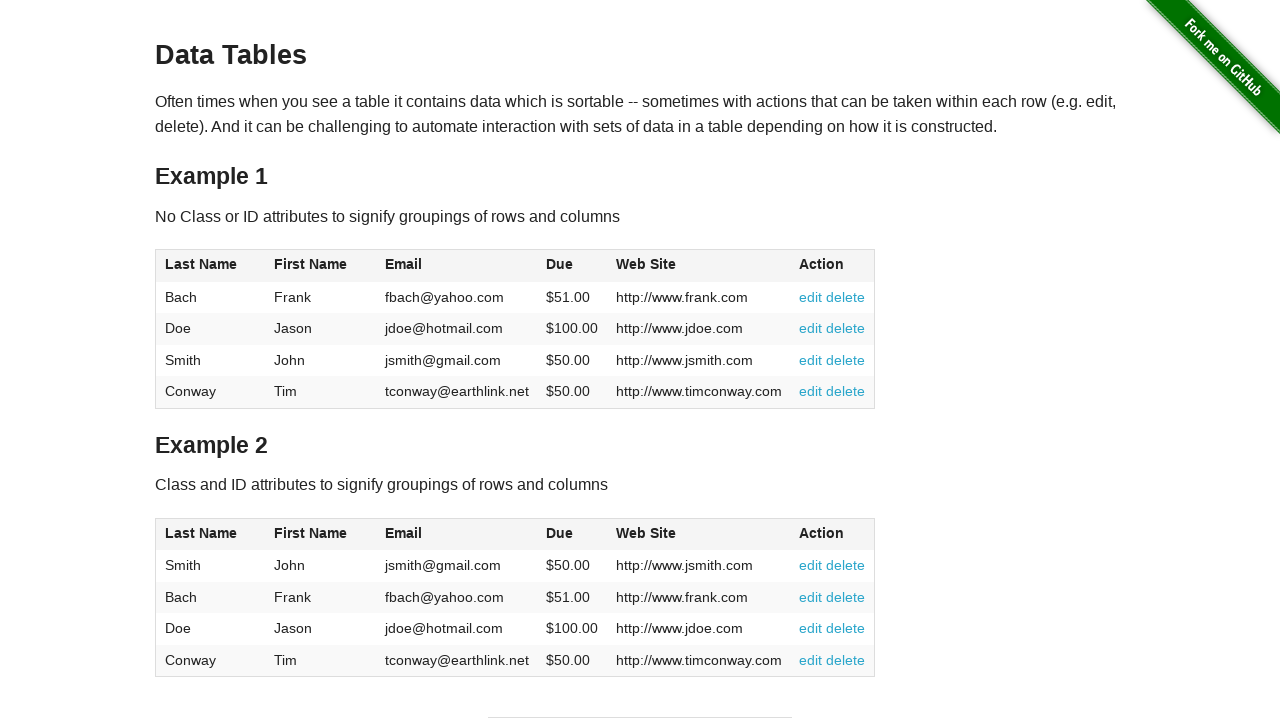